Tests form input by sending text to an input field and checking element states (displayed, enabled, selected)

Starting URL: https://bonigarcia.dev/selenium-webdriver-java/web-form.html

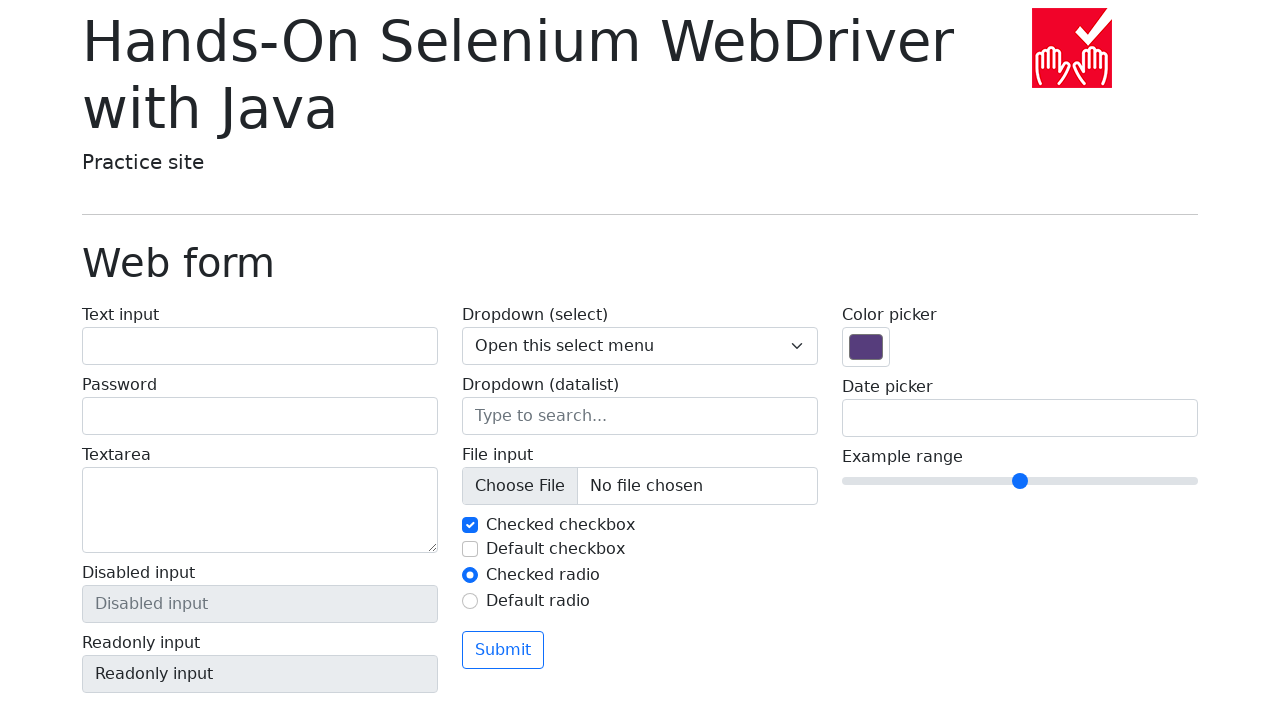

Navigated to web form page
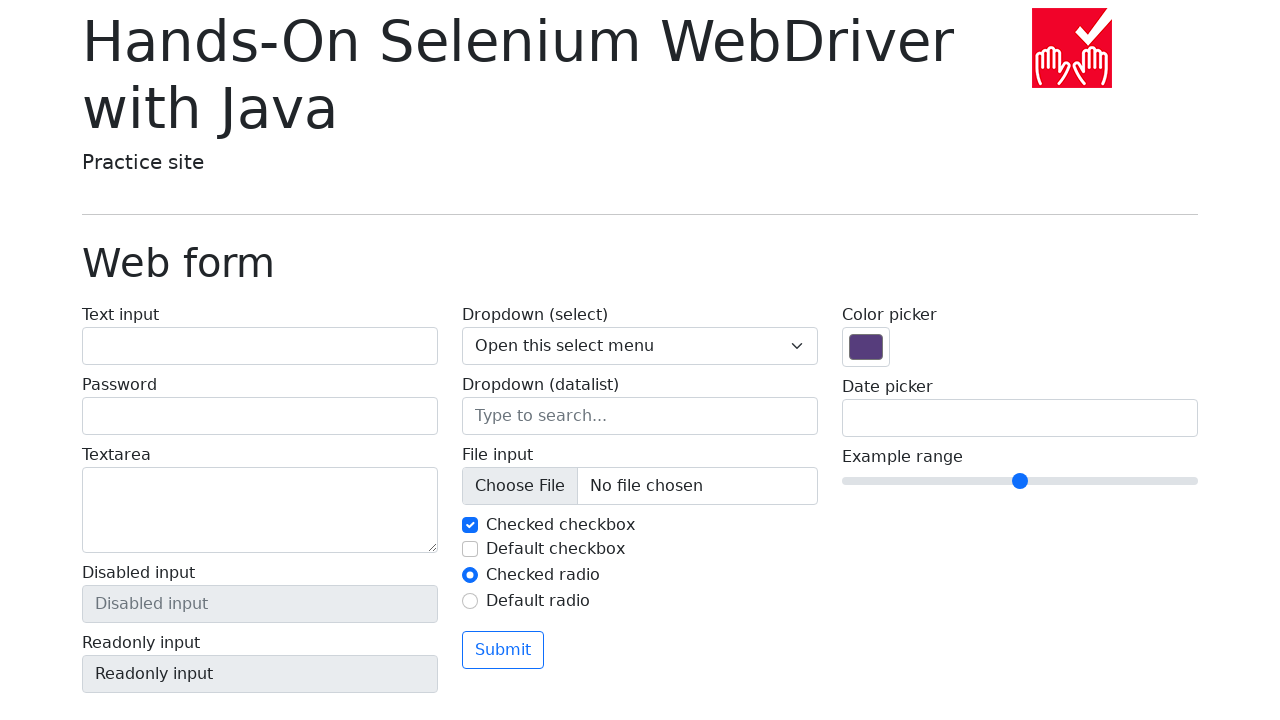

Filled text input field with 'TestUser1' on #my-text-id
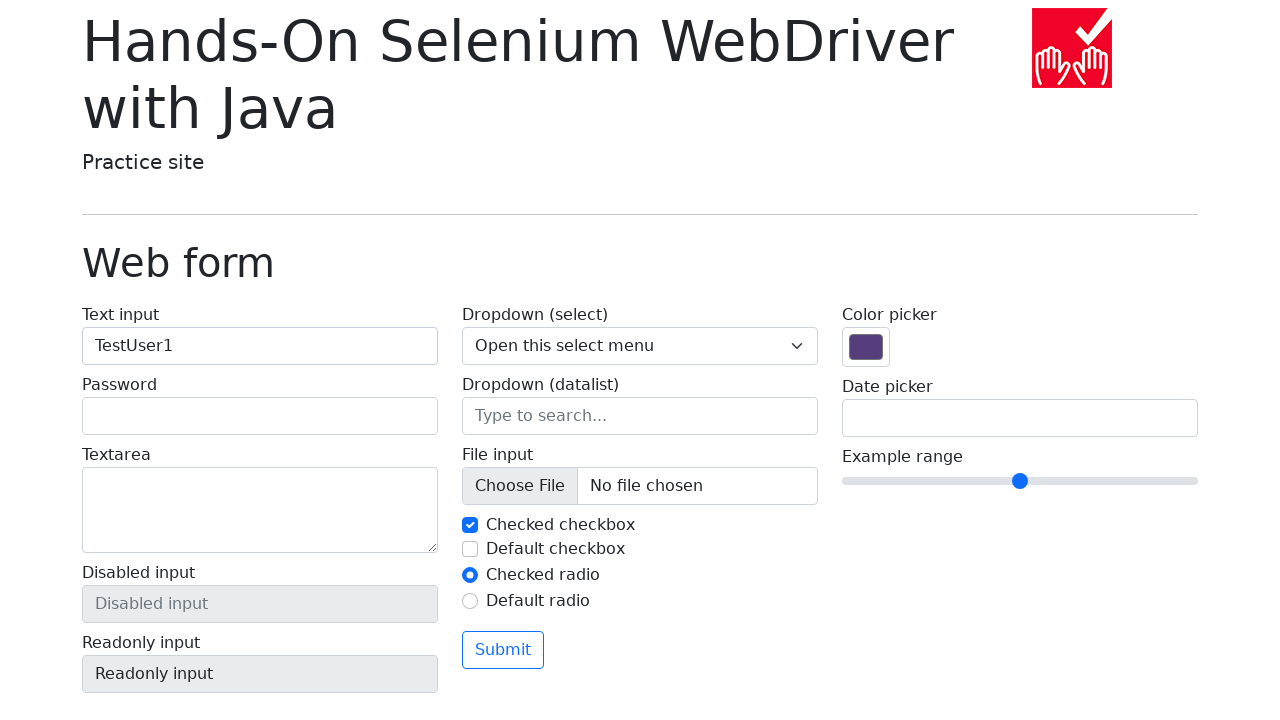

Located disabled input field
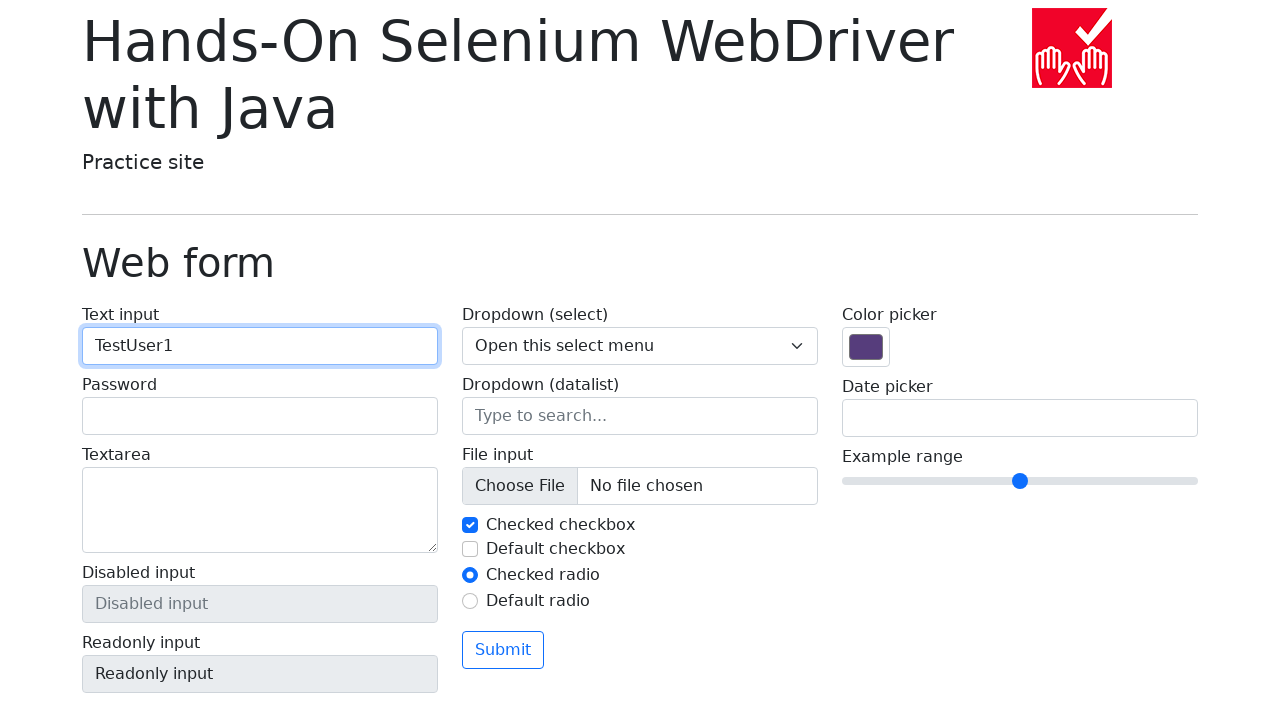

Checked if disabled input is visible: True
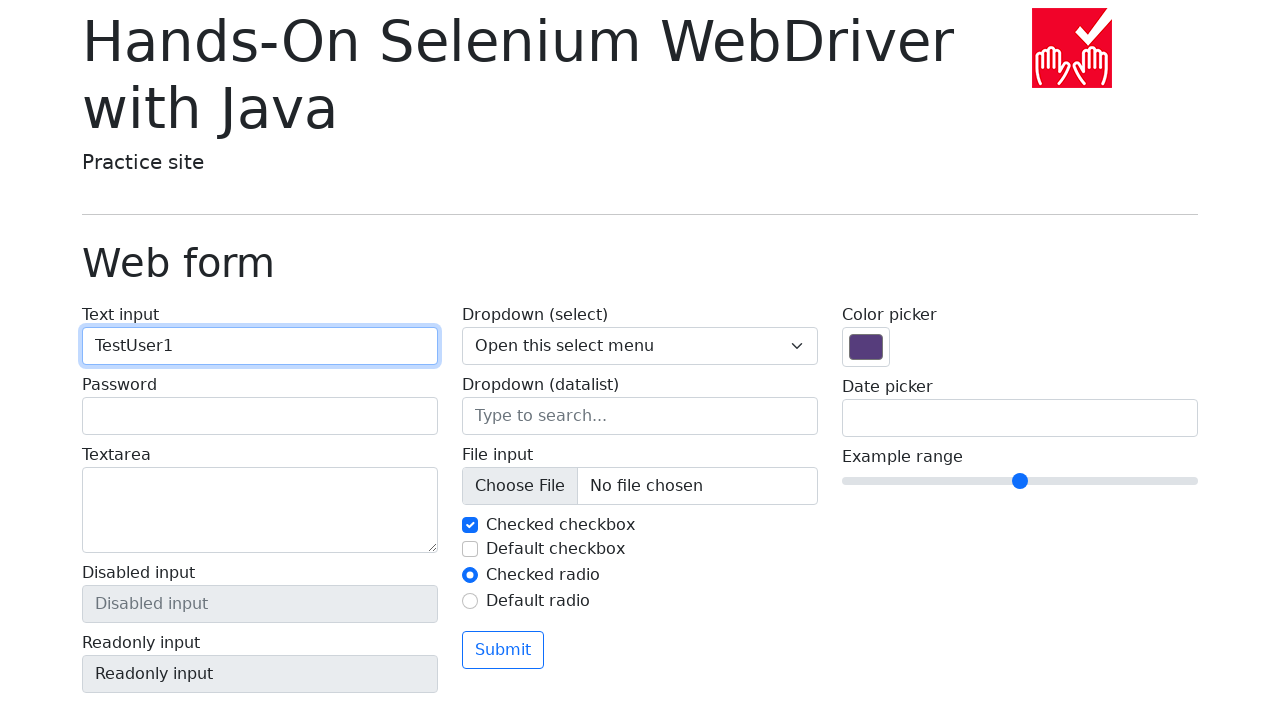

Checked if disabled input is enabled: False
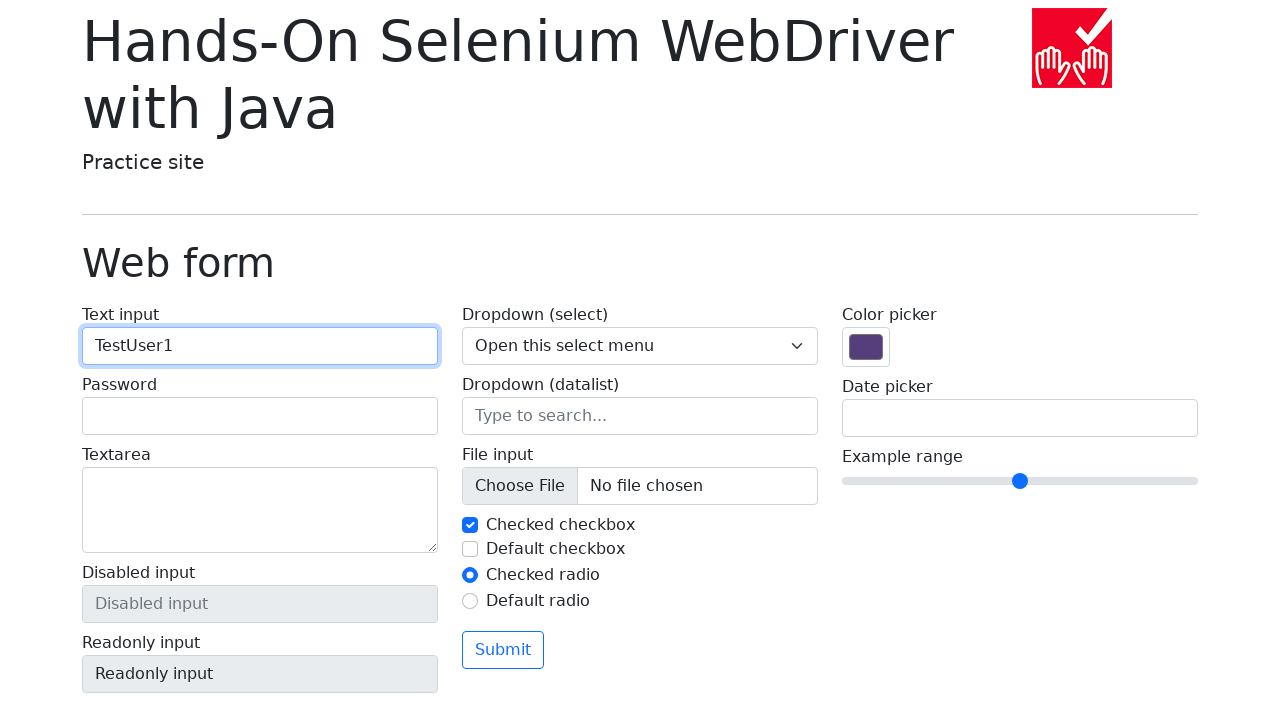

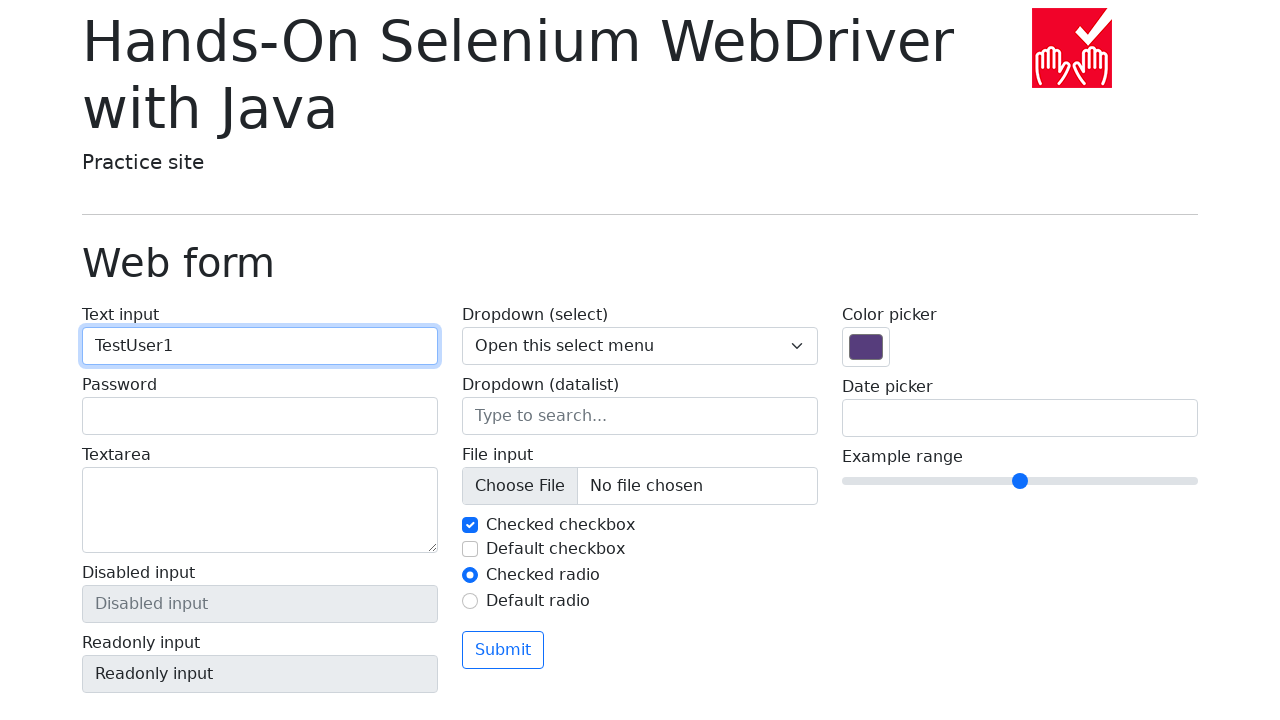